Tests navigation to the Getting Started page by clicking the link and verifying the Installation heading appears

Starting URL: https://playwright.dev/

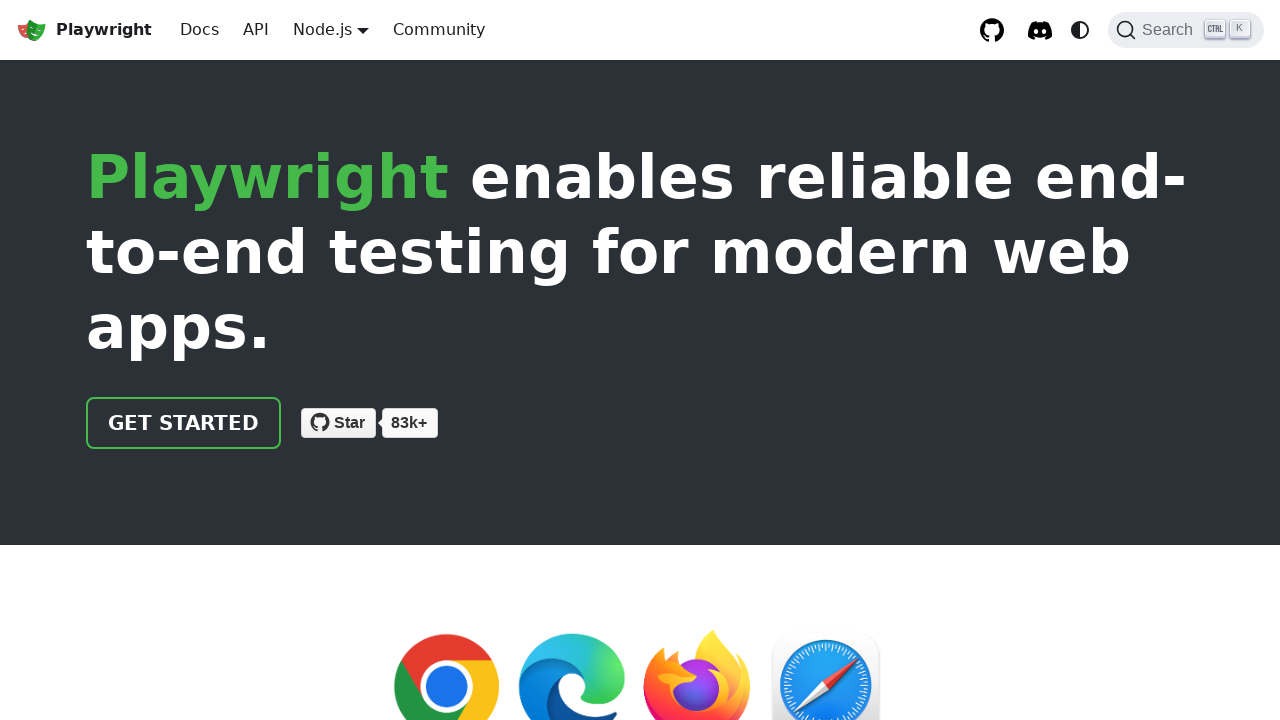

Clicked 'Get started' link at (184, 423) on internal:role=link[name="Get started"i]
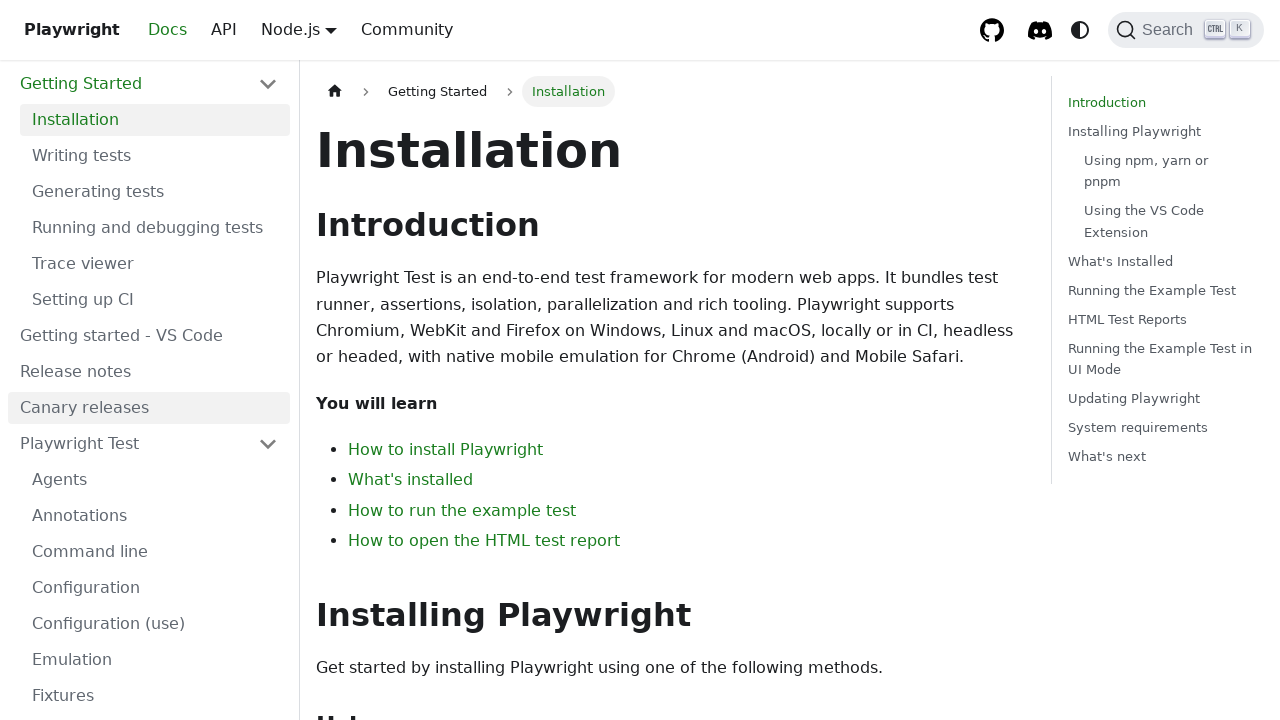

Verified Installation heading is visible on Getting Started page
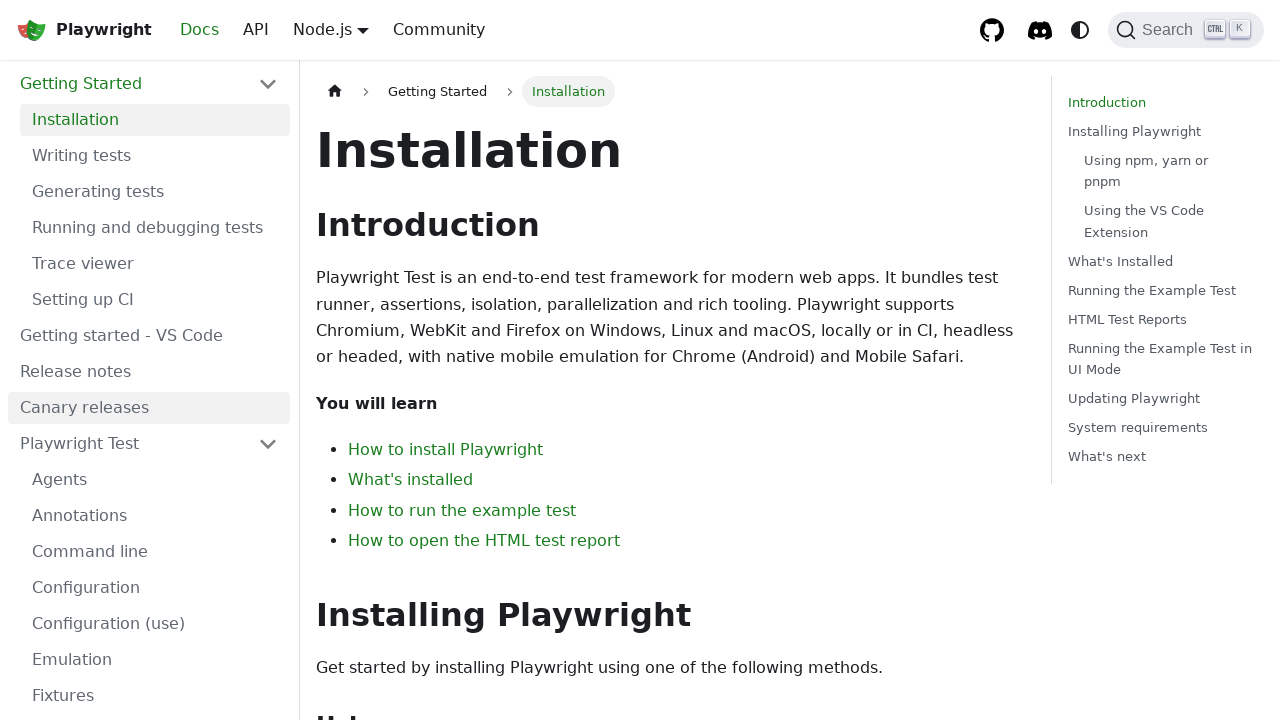

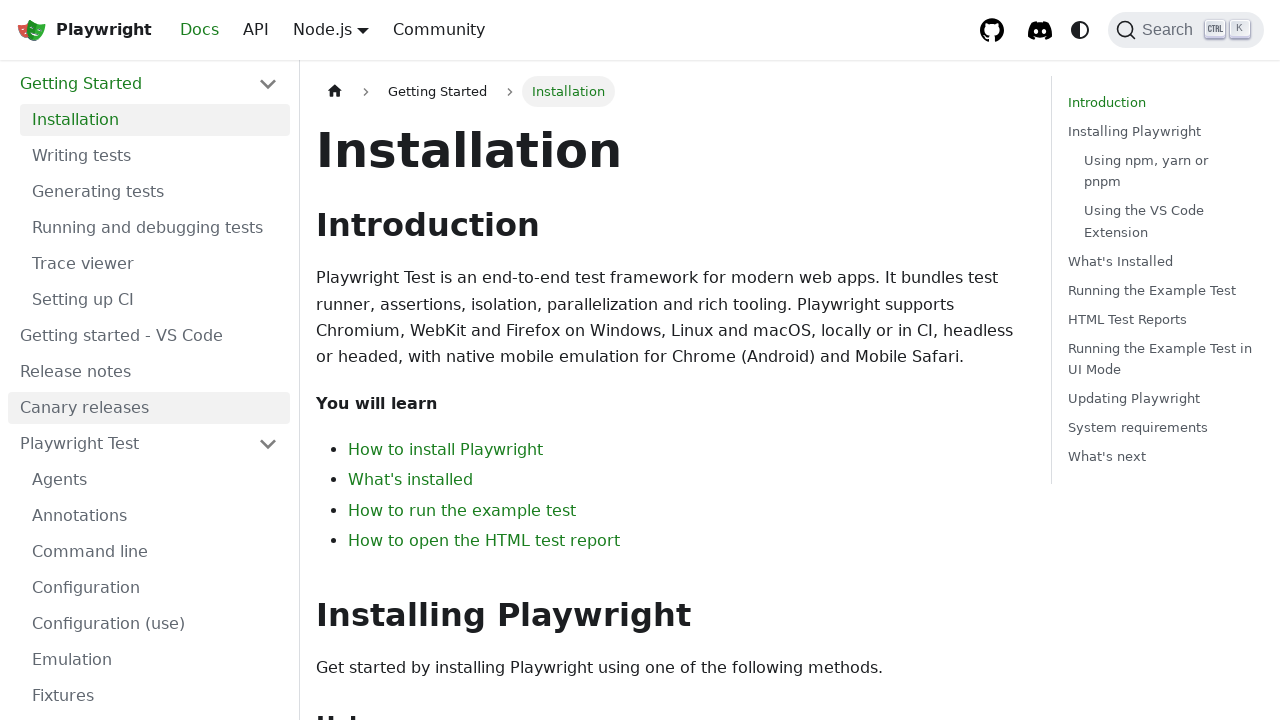